Tests responsive design by navigating to the Playwright documentation site, changing the viewport to mobile dimensions, and verifying the page title.

Starting URL: https://playwright.dev/

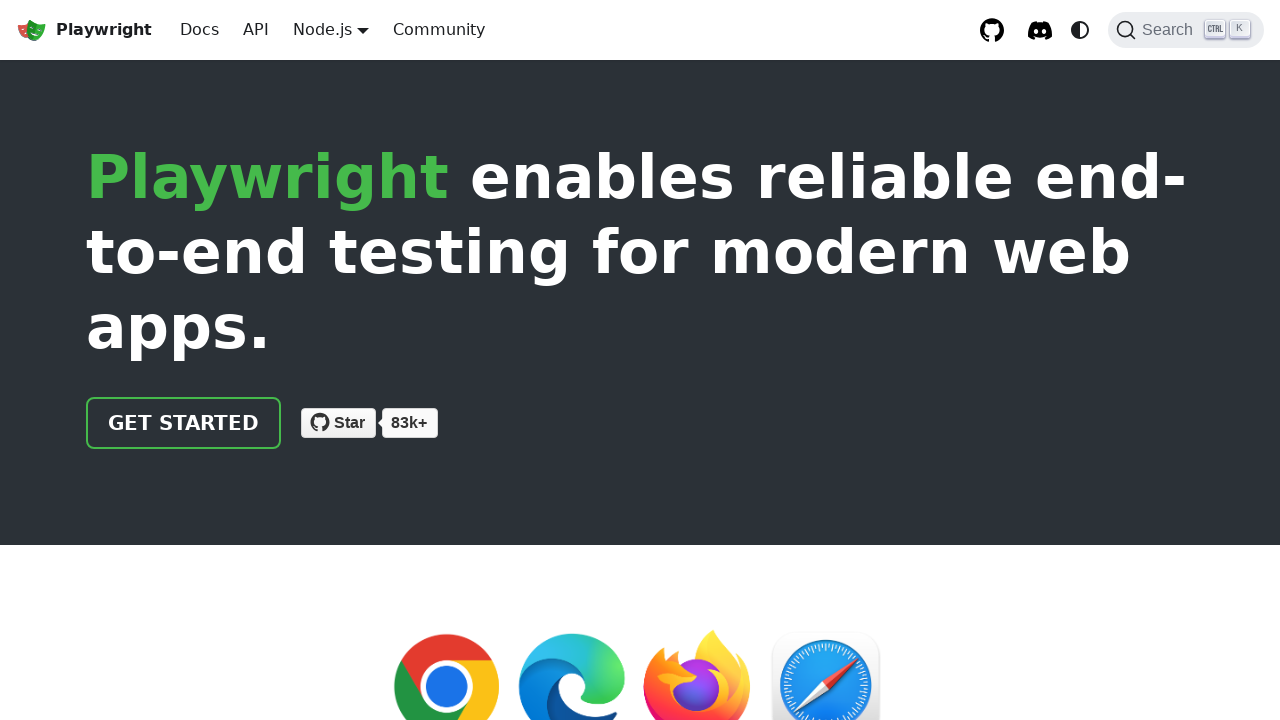

Set viewport to mobile dimensions (375x667)
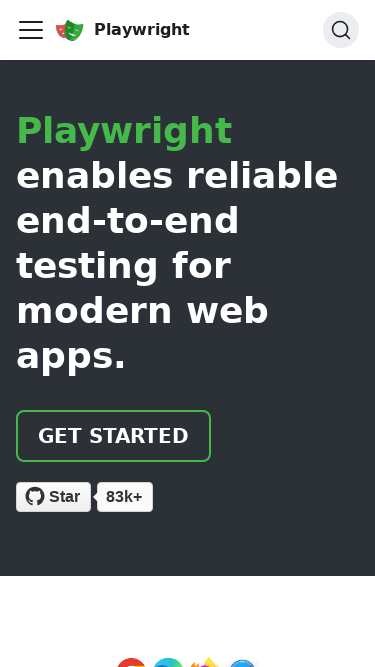

Verified page title contains 'Playwright'
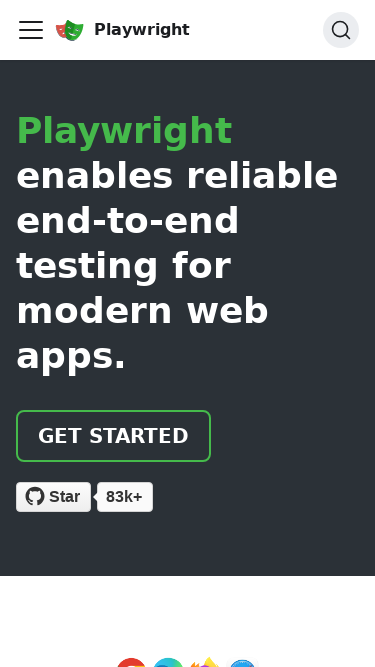

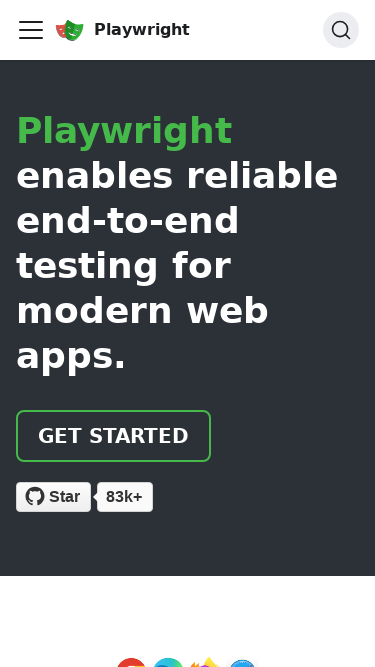